Tests the Add/Remove Elements functionality by navigating to the page, clicking Add Element button, then clicking the Delete button that appears

Starting URL: https://the-internet.herokuapp.com/

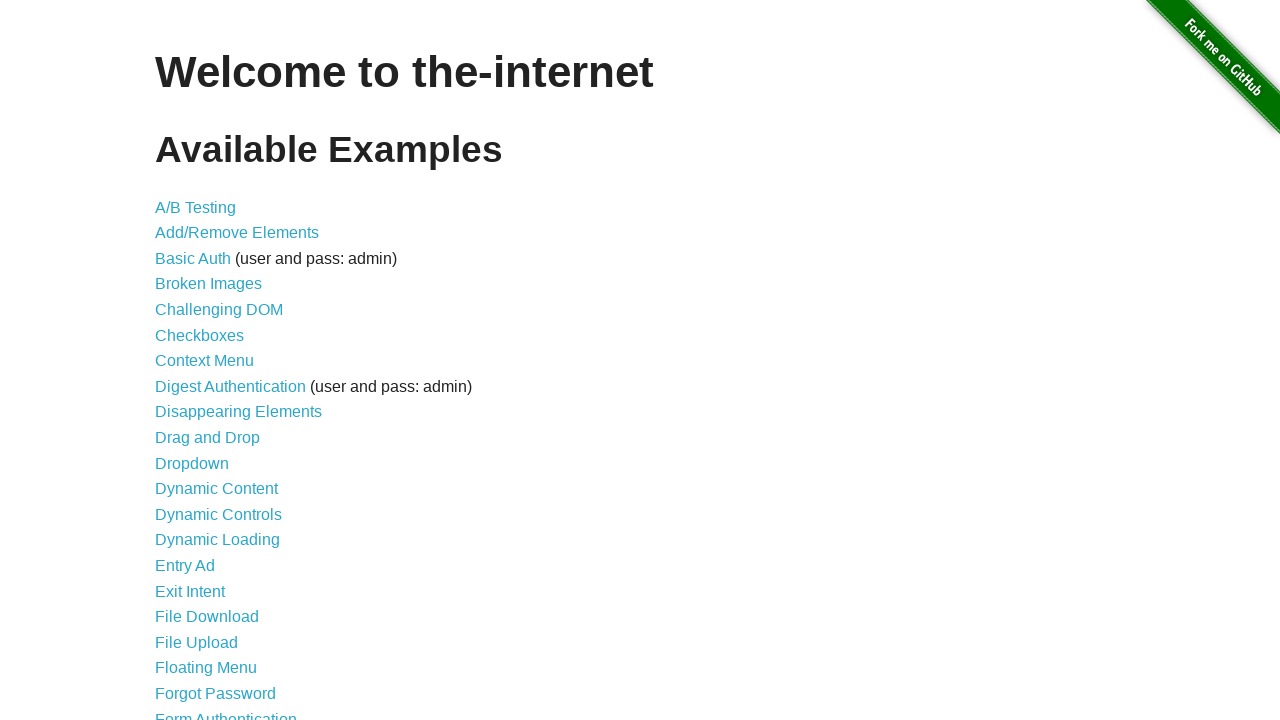

Clicked on Add/Remove Elements link at (237, 233) on a[href='/add_remove_elements/']
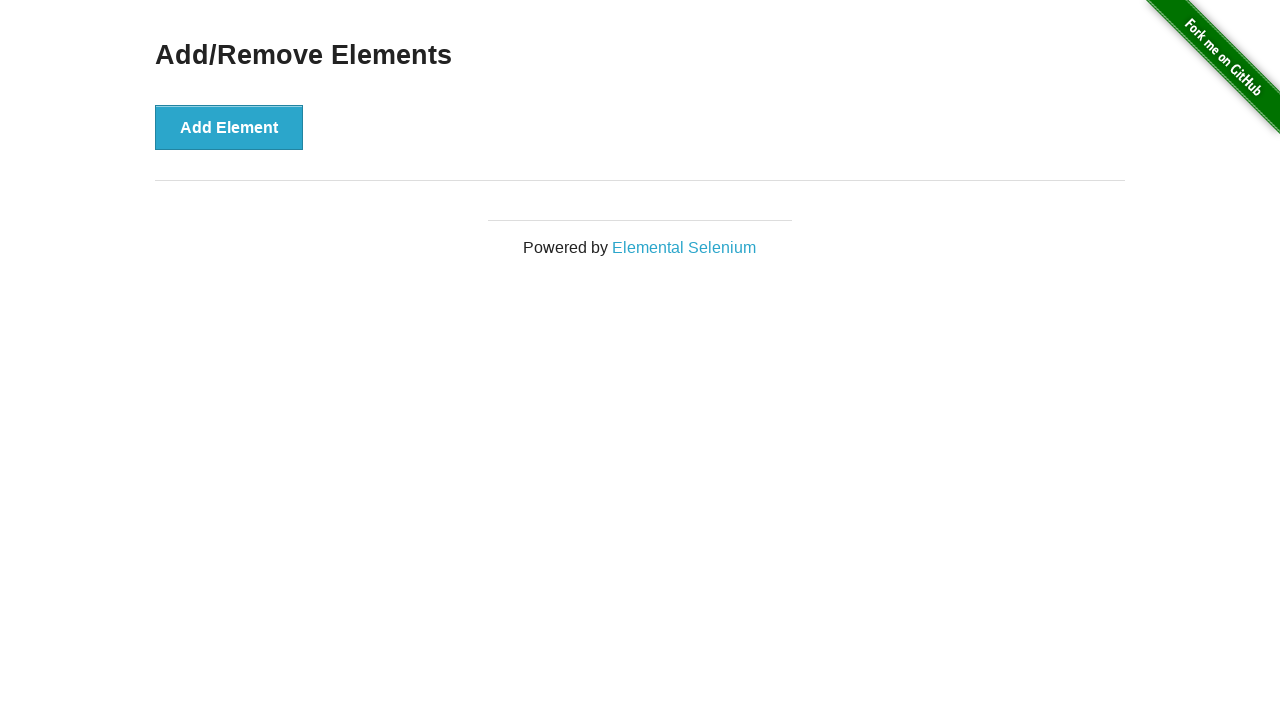

Clicked the Add Element button at (229, 127) on #content div button
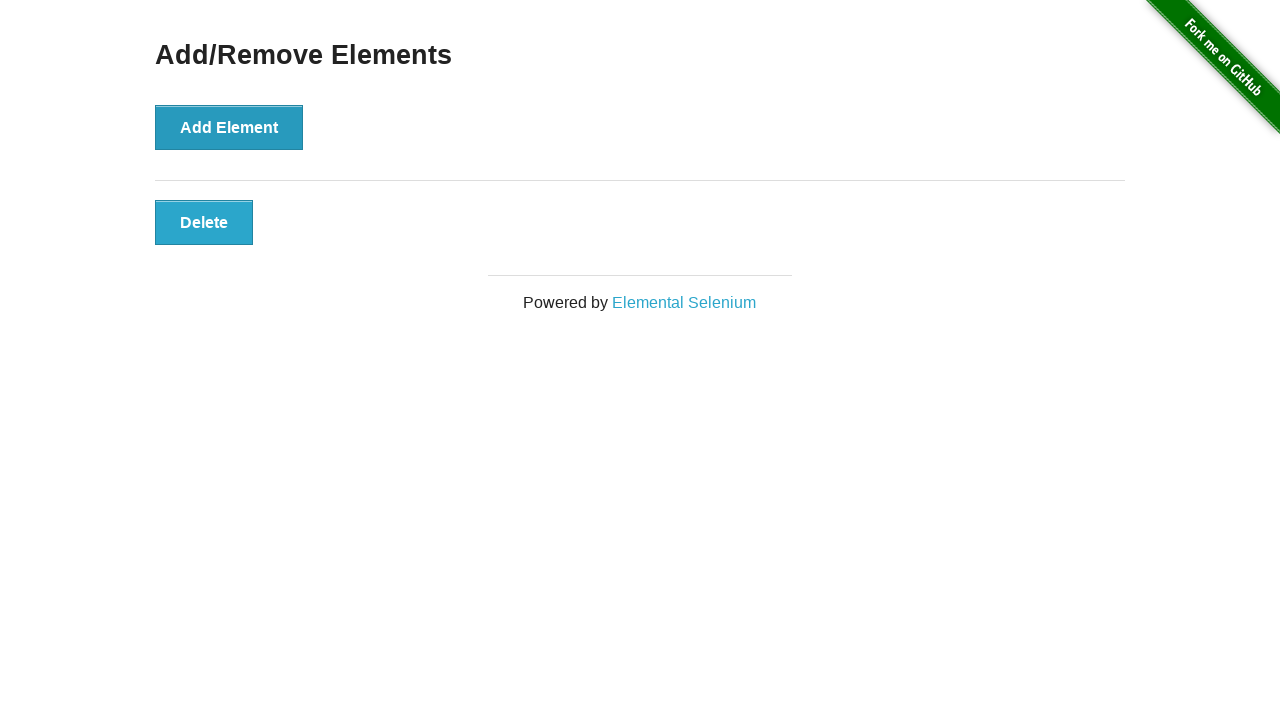

Delete button appeared and is ready to interact with
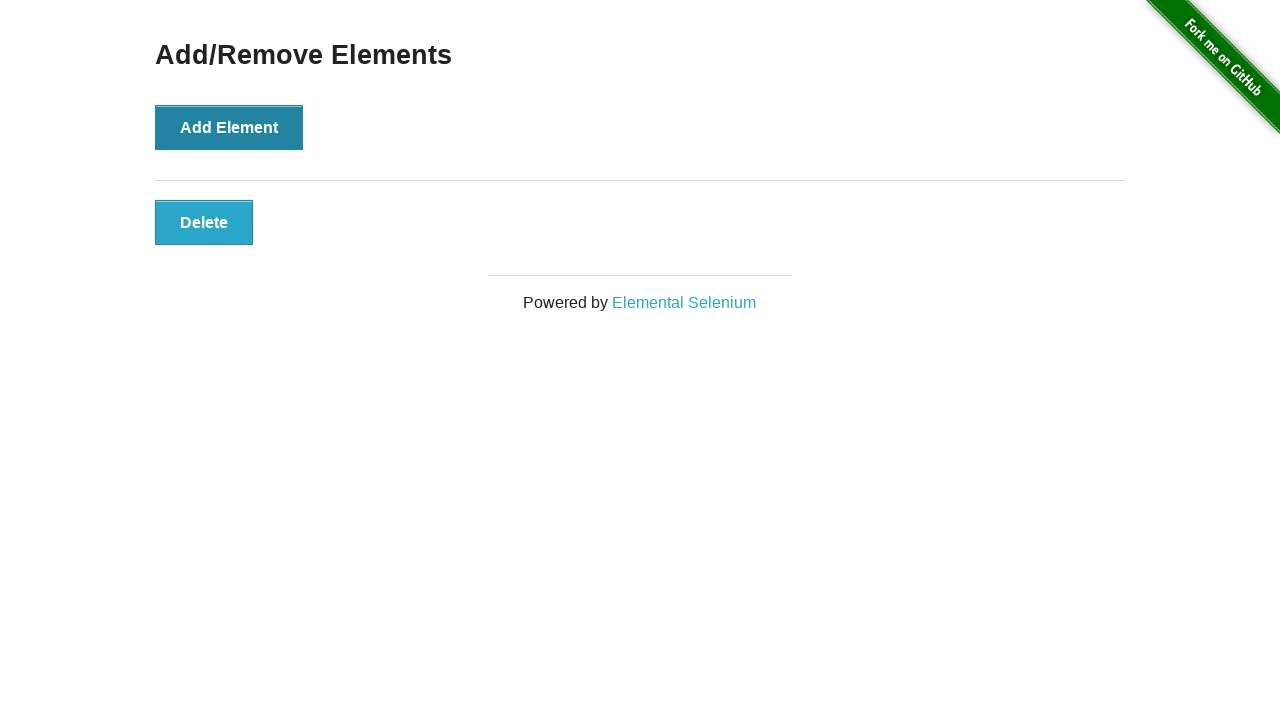

Clicked the Delete button to remove the element at (204, 222) on #elements button
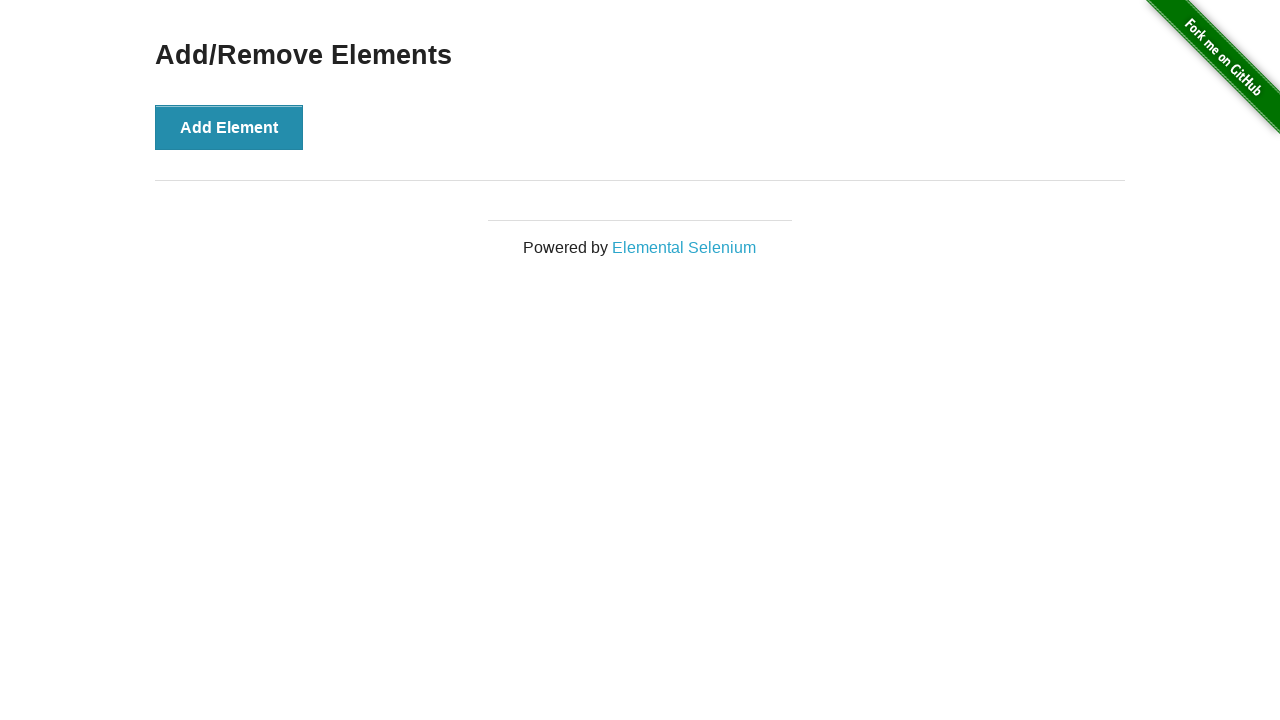

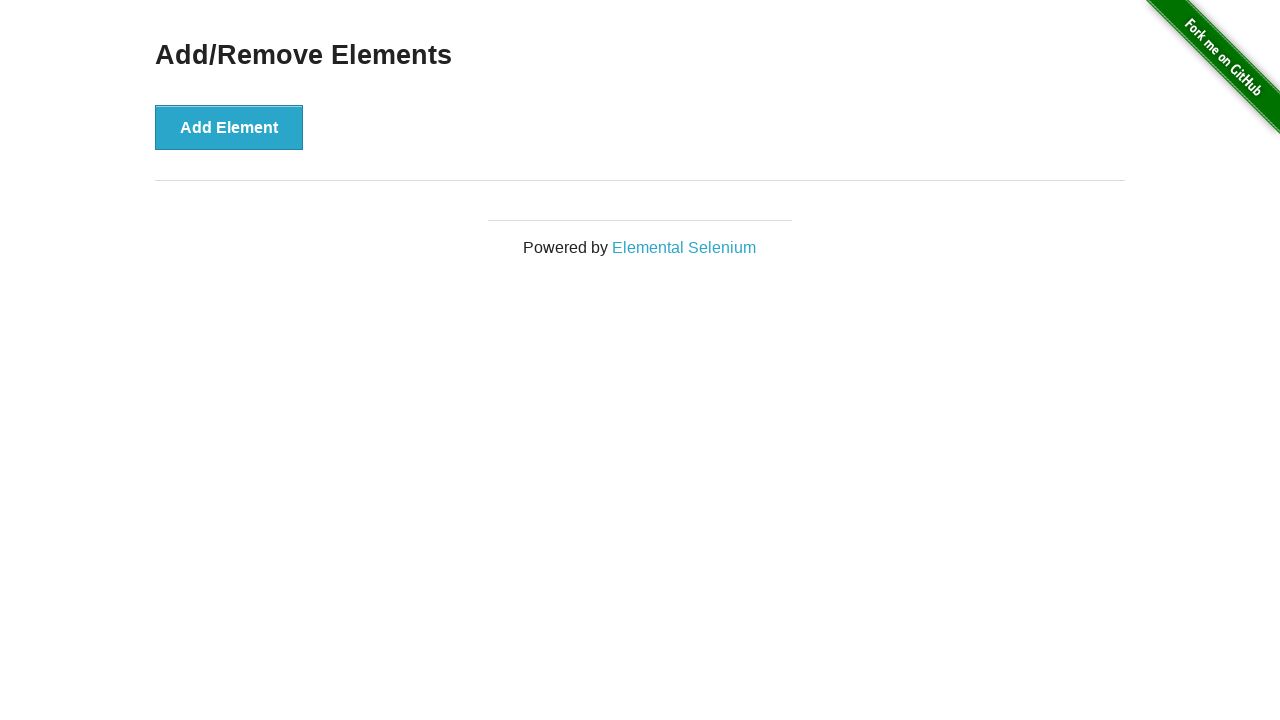